Navigates to carbon.now.sh with one-light theme and dark blue background, then clicks the Export button to generate a code snippet image

Starting URL: https://carbon.now.sh/?bg=rgba(29%2C40%2C104%2C1)&t=one-light&wt=none&l=application%2Ftypescript&ds=true&dsyoff=20px&dsblur=68px&wc=true&wa=true&pv=56px&ph=56px&ln=false&fl=1&fm=Hack&fs=14px&lh=143%25&si=false&es=2x&wm=false&code=let%20name%20%3D%20%22Playwright%22%3B

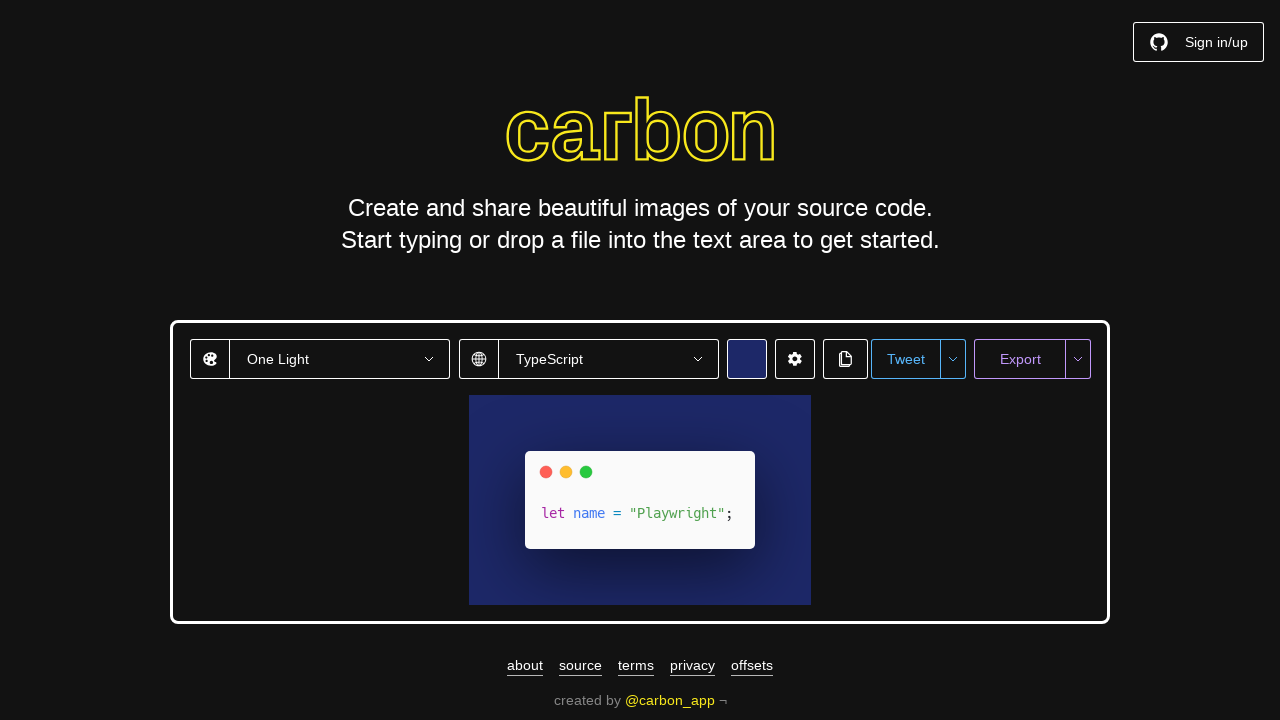

Waited for Export button to appear on carbon.now.sh with one-light theme and dark blue background
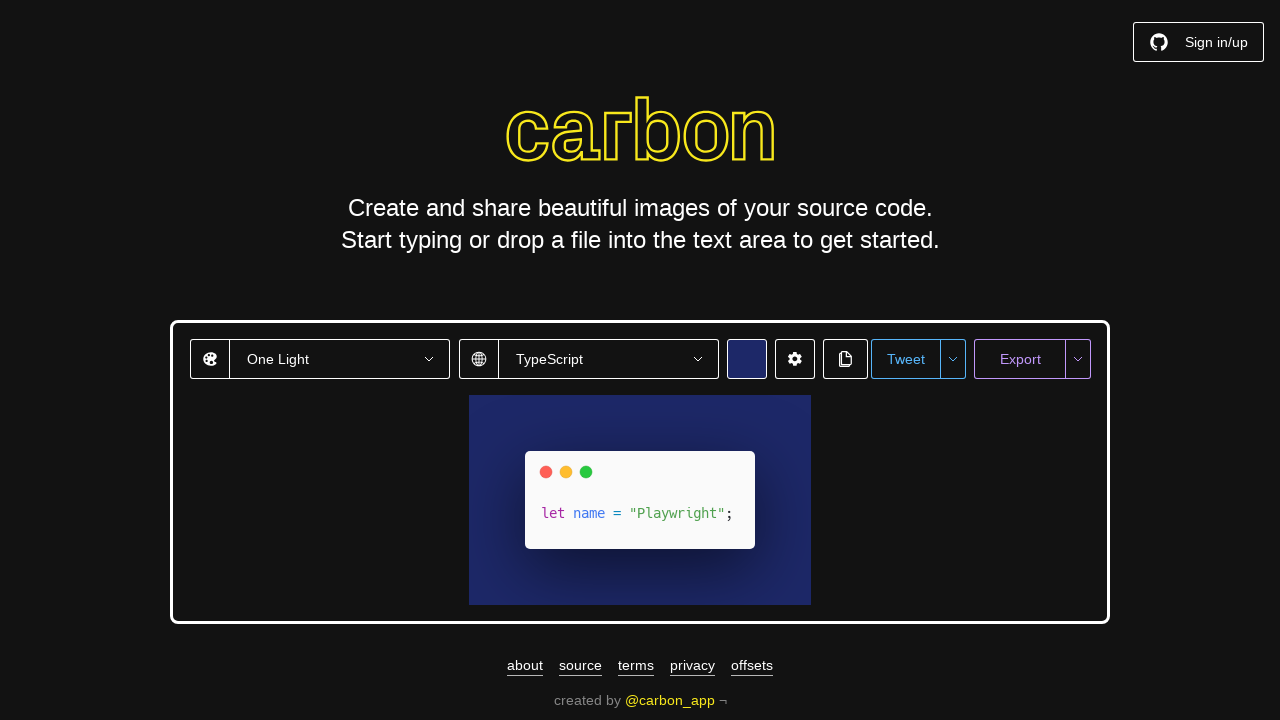

Clicked Export button to generate code snippet image at (1020, 359) on xpath=//button[contains(text(),'Export')]
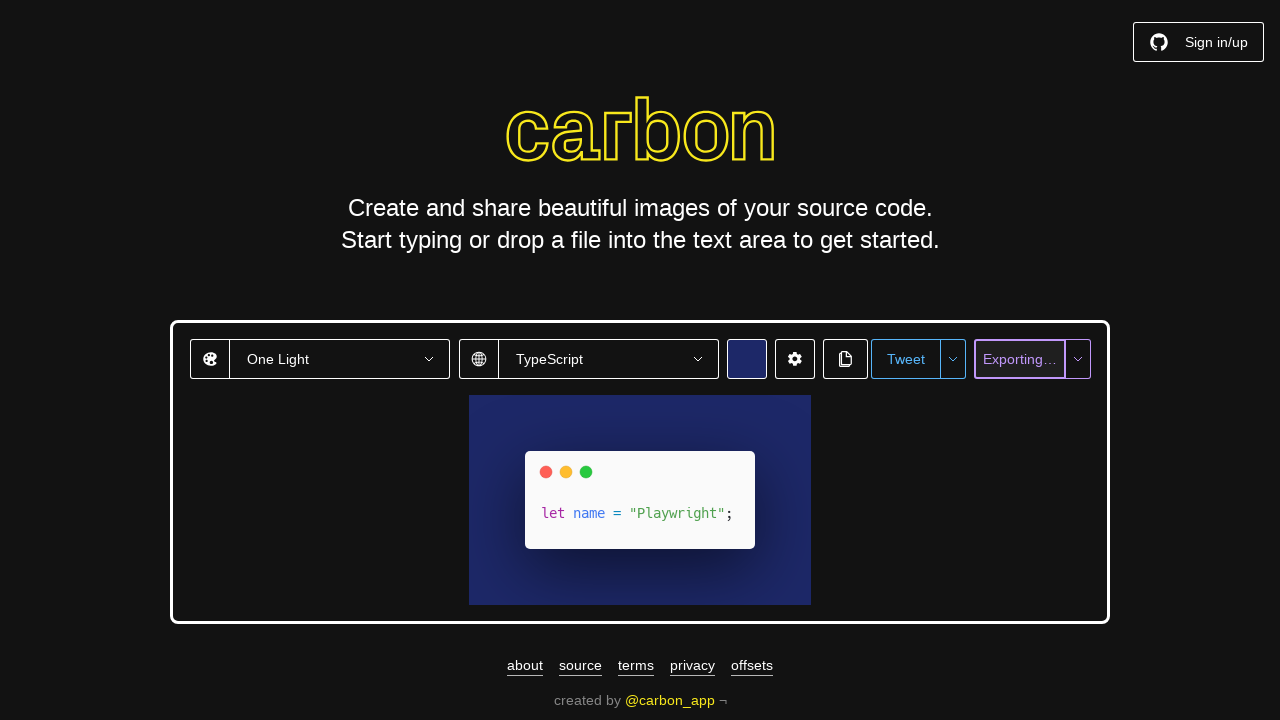

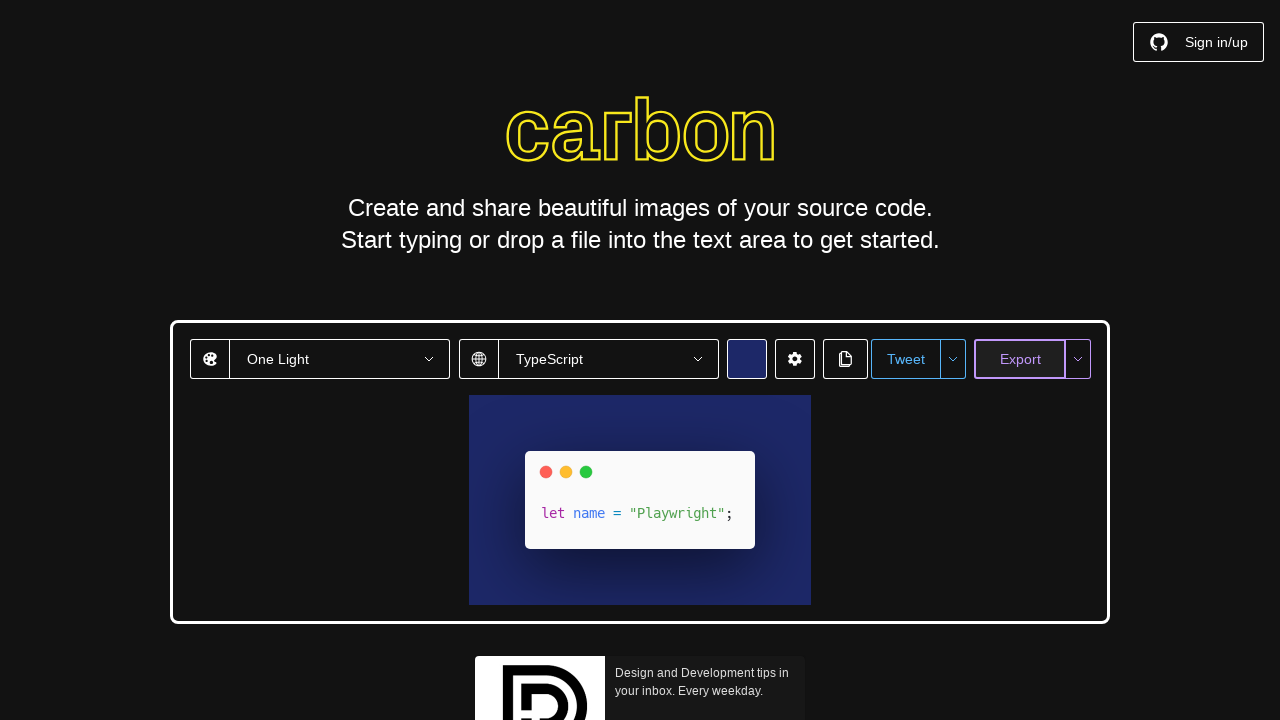